Tests JavaScript prompt alert functionality by clicking to trigger a prompt box, entering text into the prompt, and accepting the alert

Starting URL: http://demo.automationtesting.in/Alerts.html

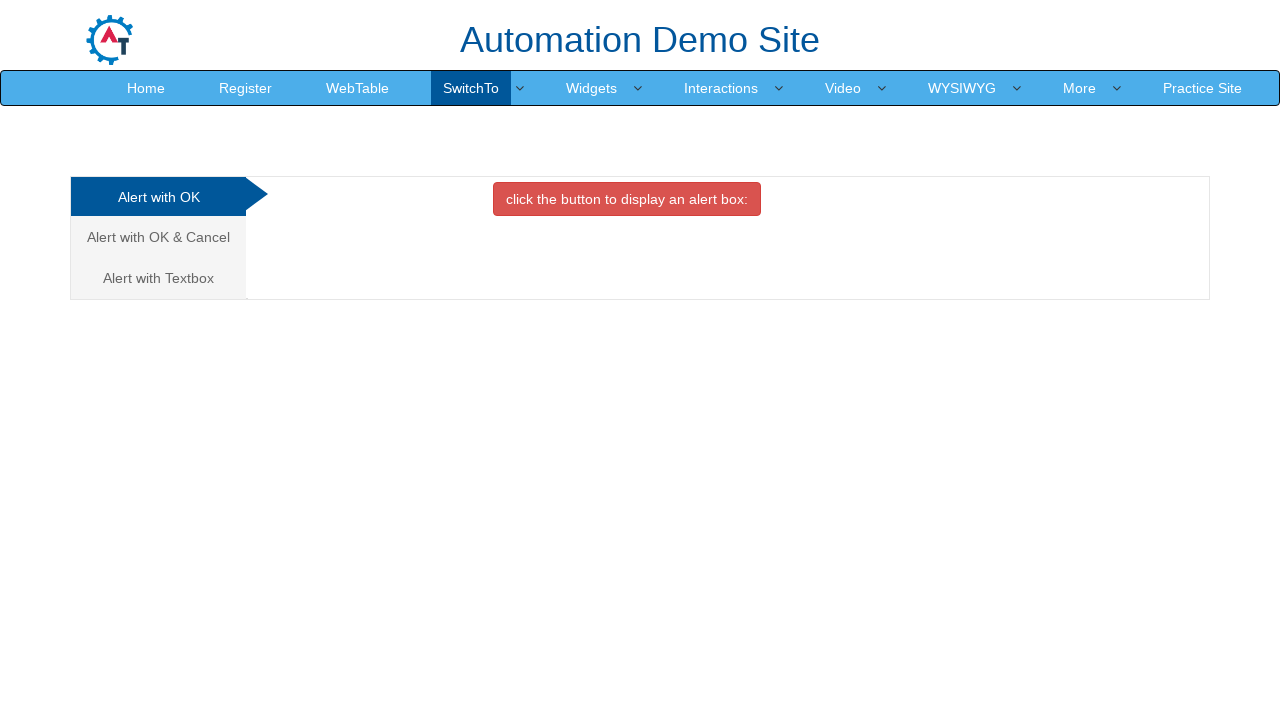

Navigated to Alerts demo page
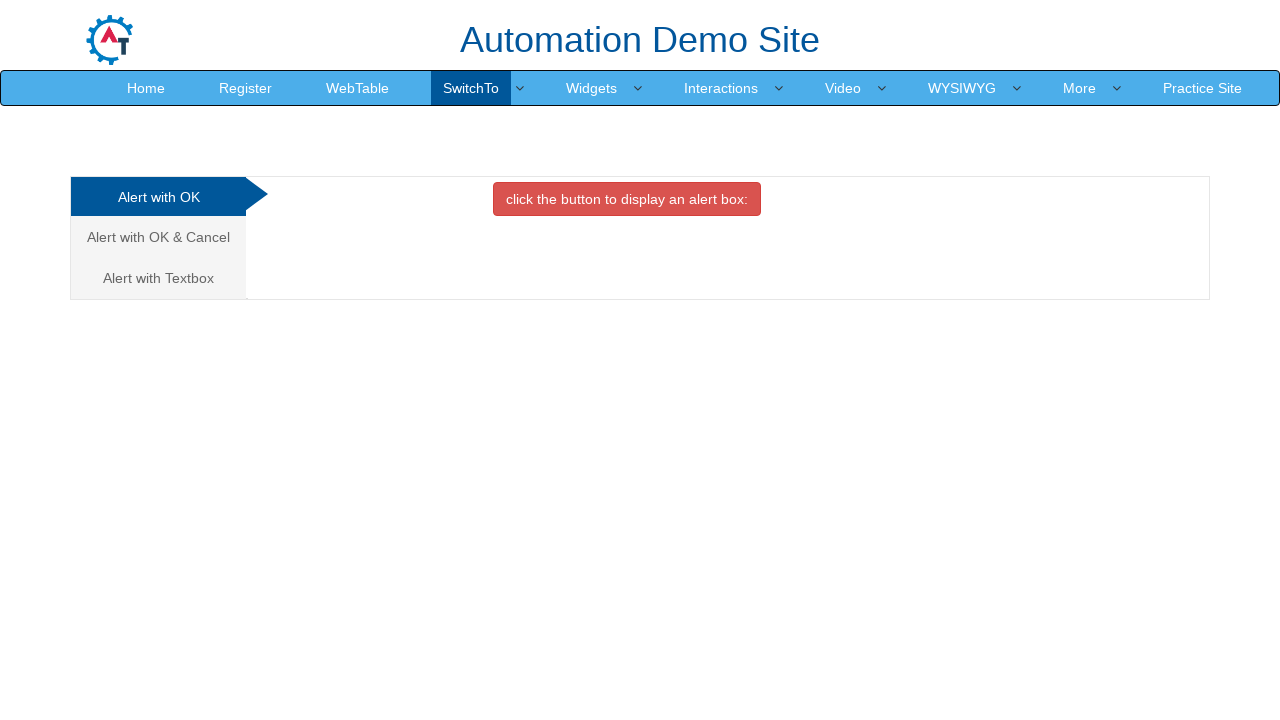

Clicked on 'Alert with Textbox' tab at (158, 278) on xpath=//a[text()='Alert with Textbox ']
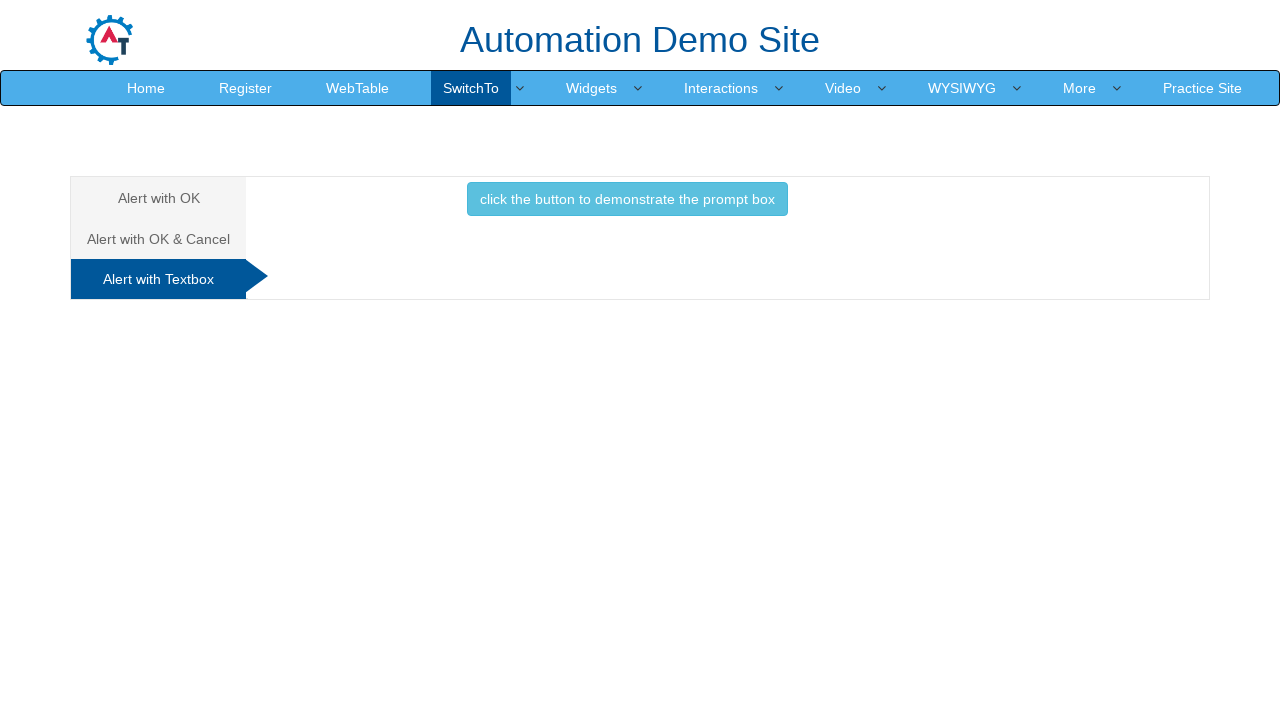

Set up dialog handler to accept prompt with text 'Marcus'
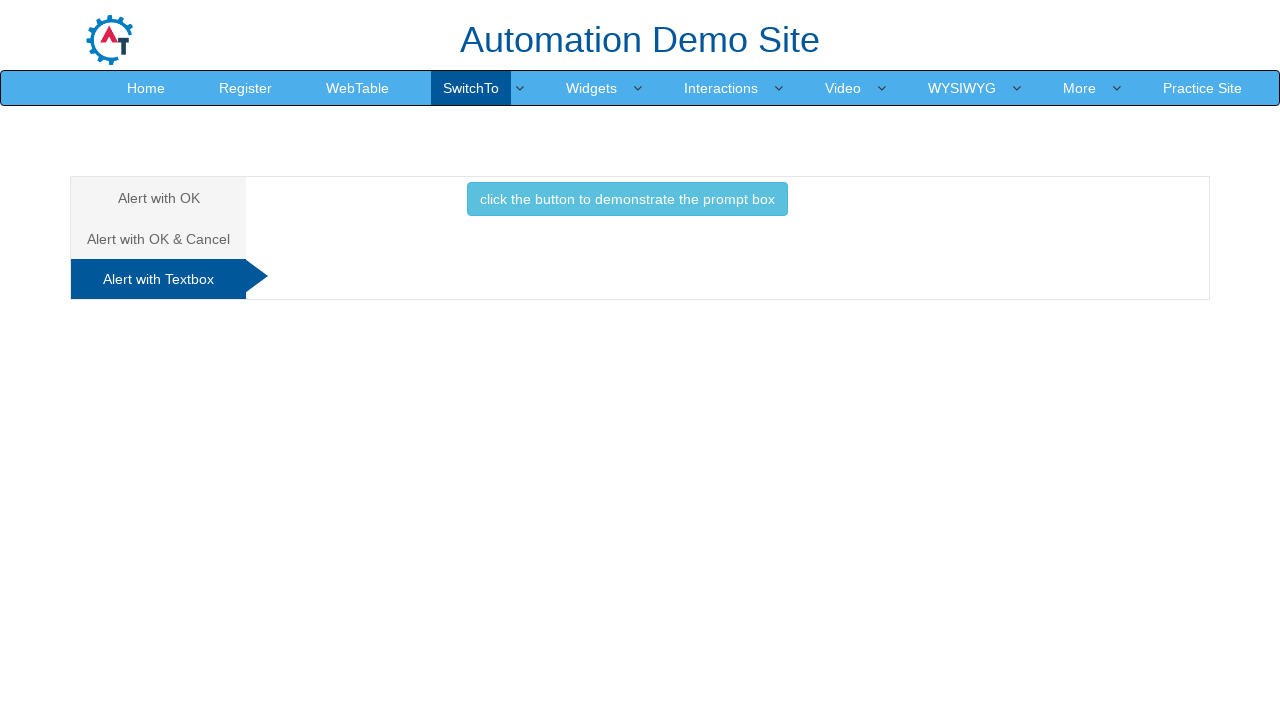

Clicked button to trigger the prompt box at (627, 199) on xpath=//button[text()='click the button to demonstrate the prompt box ']
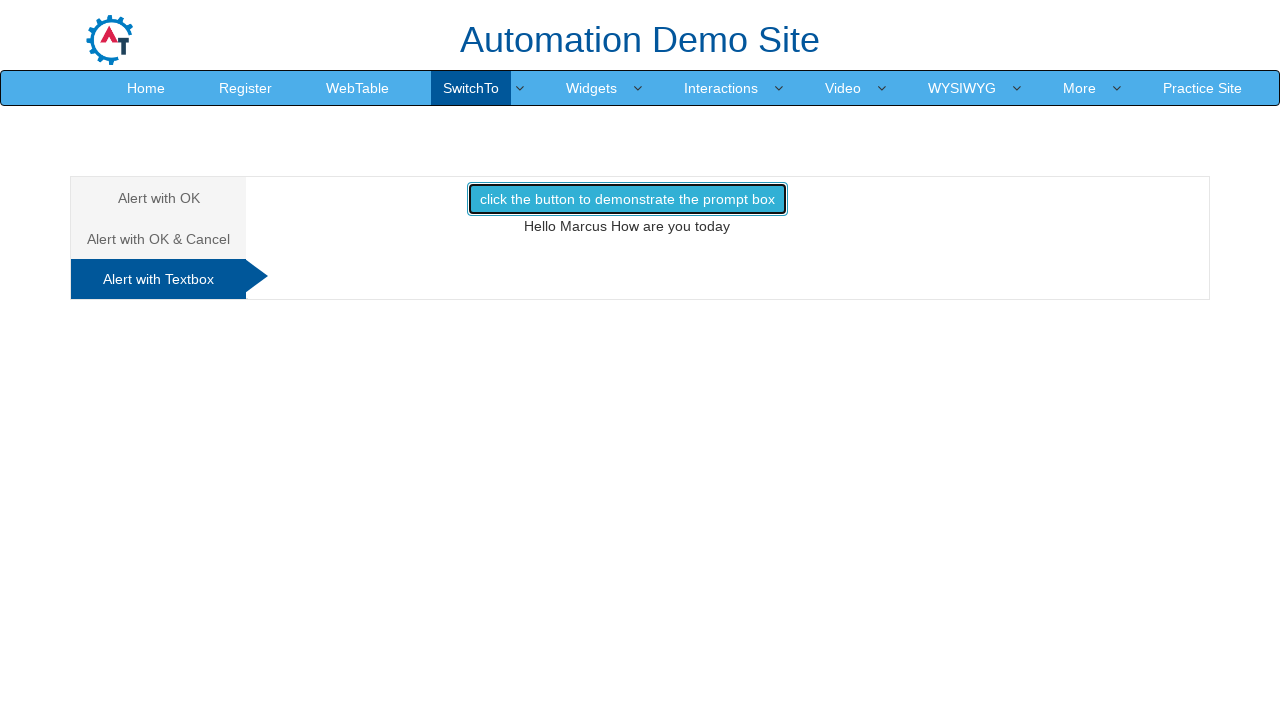

Waited 1 second for dialog to be handled
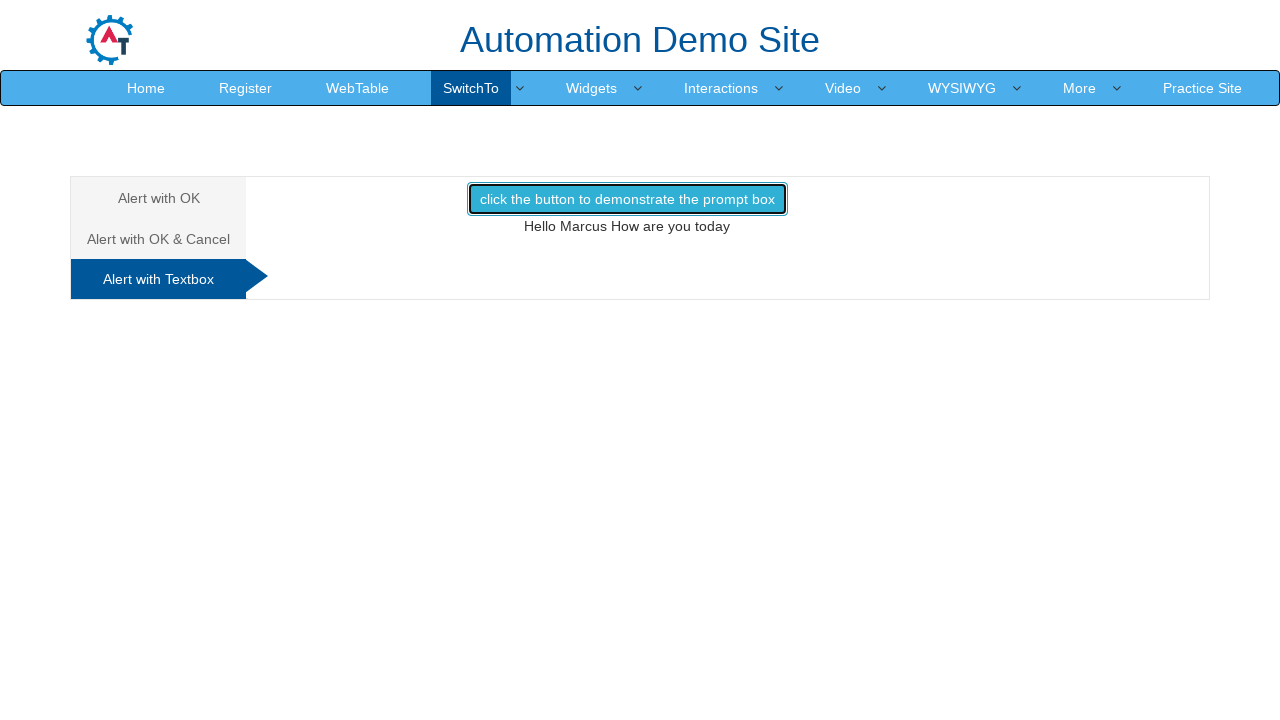

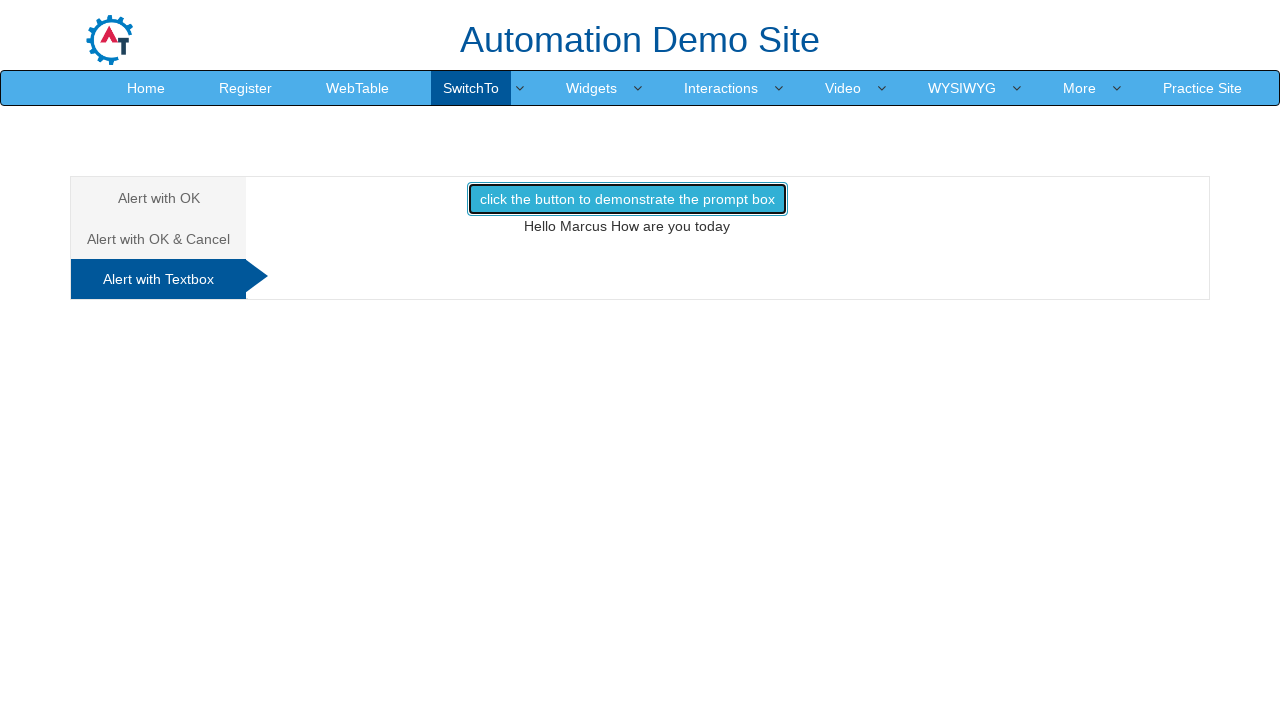